Navigates to a GitHub file page and clicks the download raw button to initiate file download

Starting URL: https://github.com/pytest-dev/pytest/blob/main/README.rst

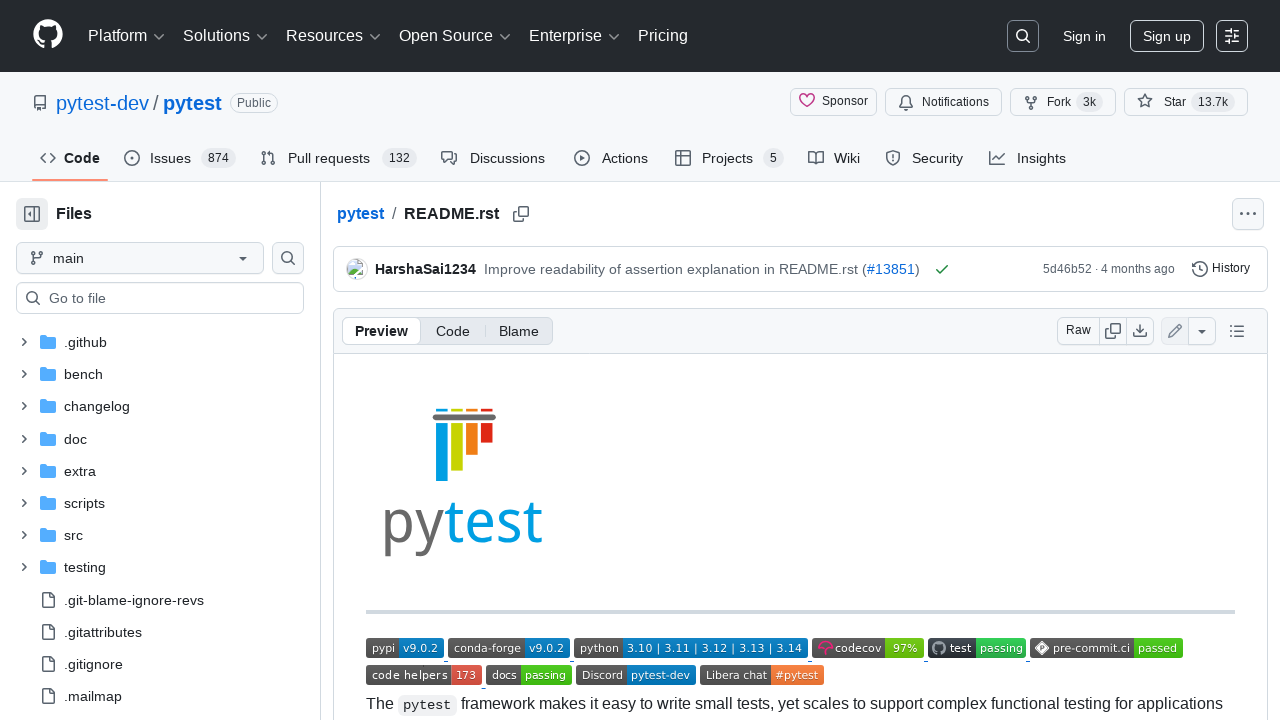

Navigated to GitHub pytest README.rst file page
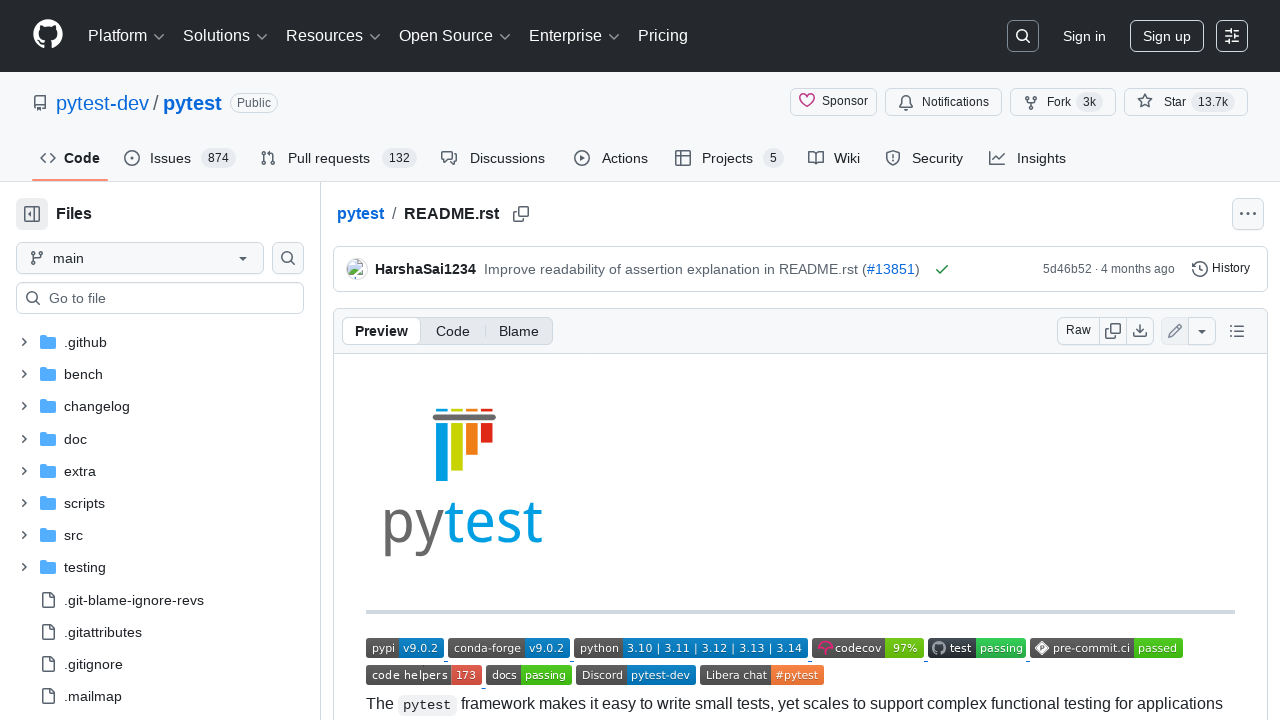

Clicked the download raw button to initiate file download at (1140, 331) on [data-testid='download-raw-button']
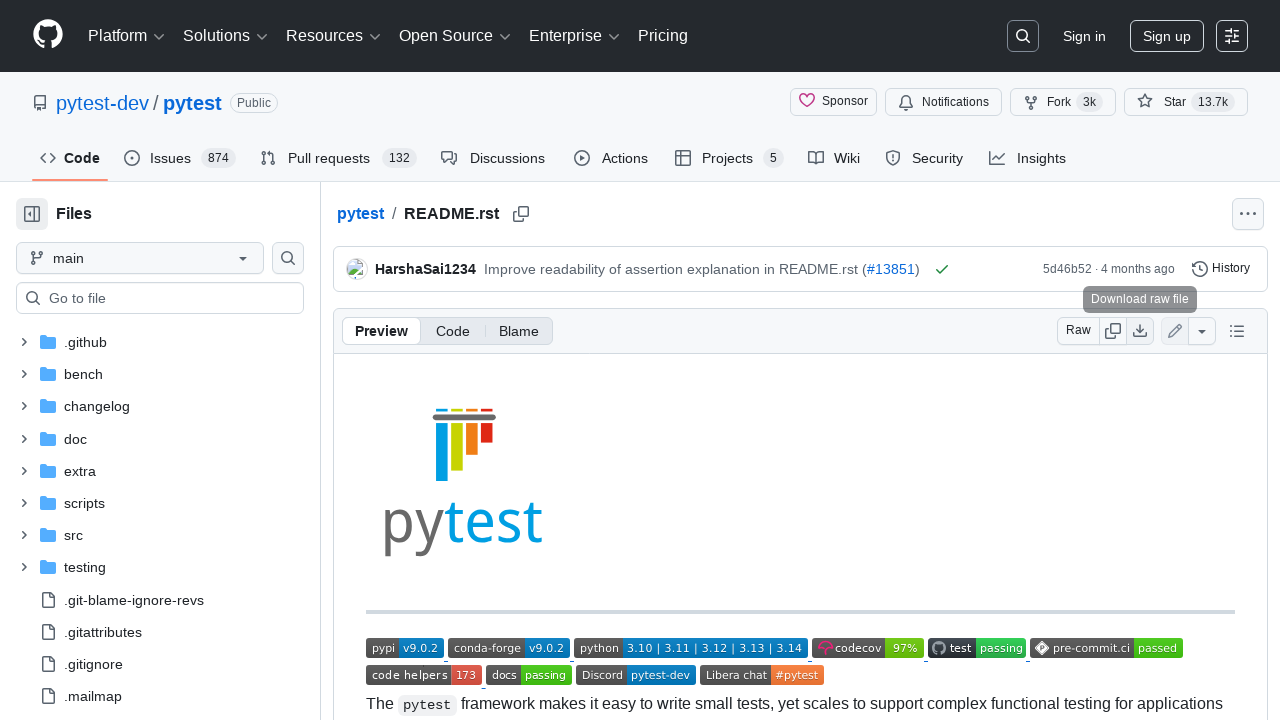

Waited 2 seconds for file download to initiate
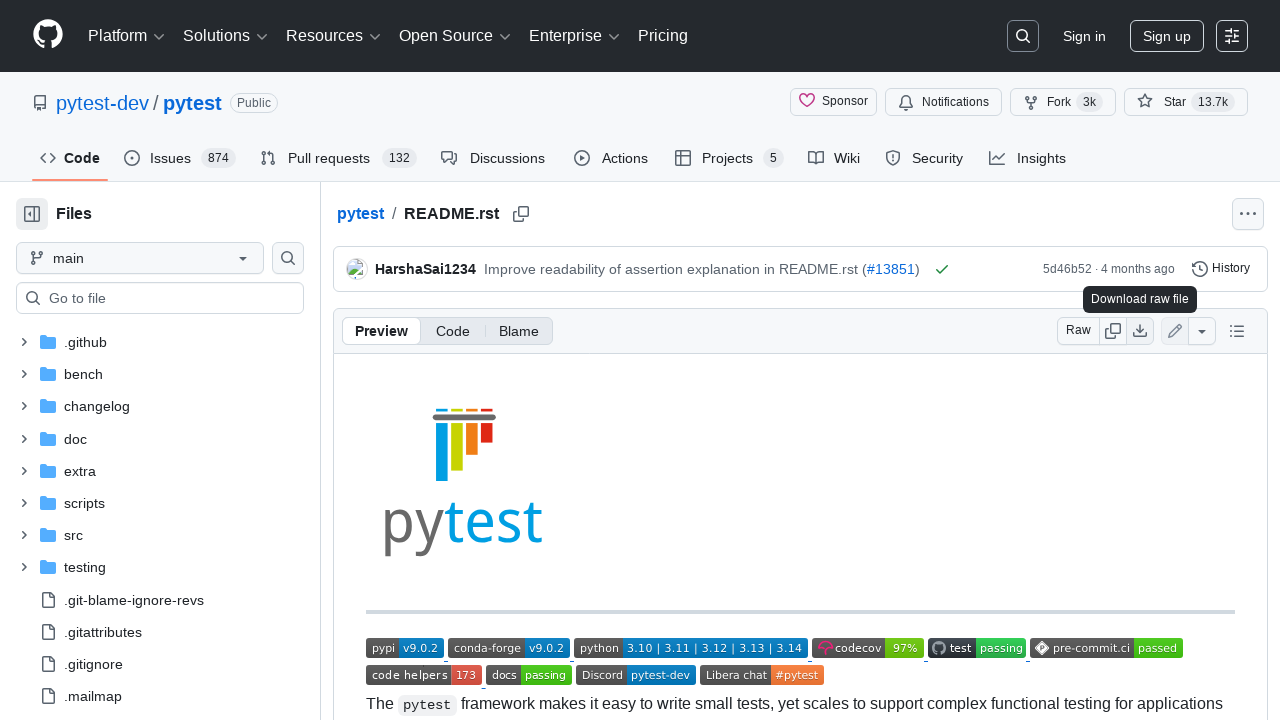

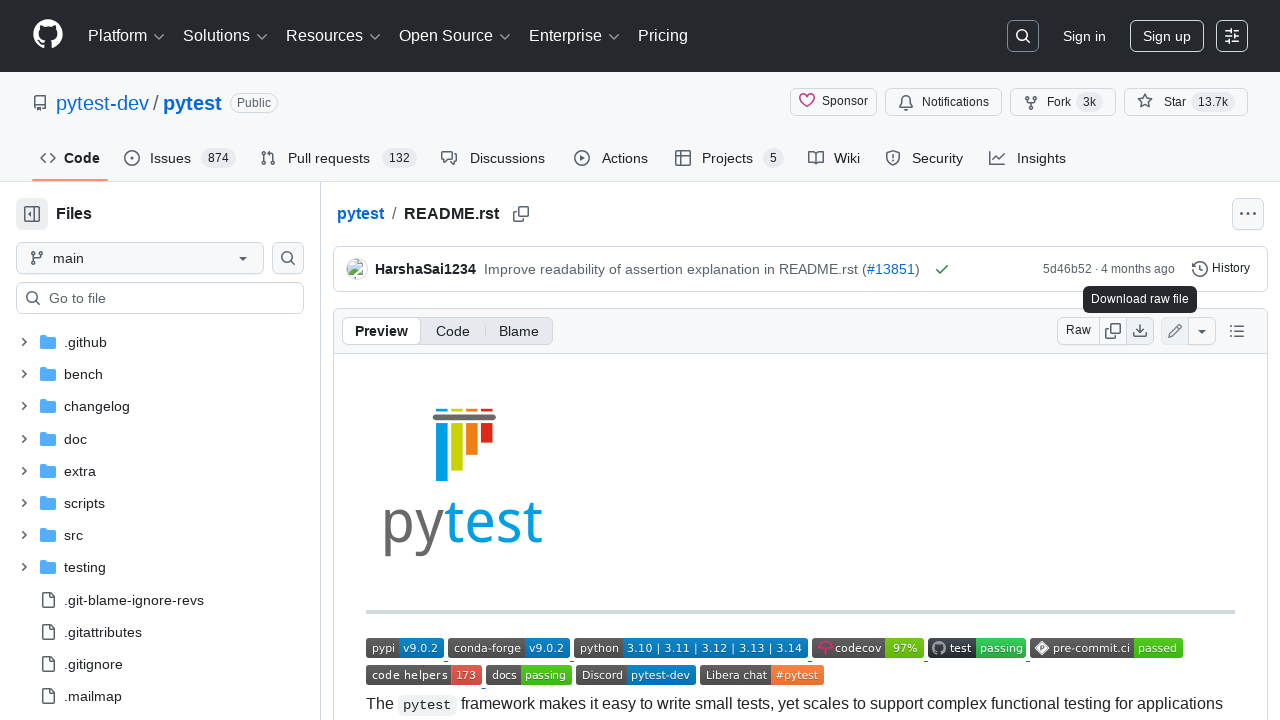